Tests navigation through nested iframes to access content at different frame levels

Starting URL: https://demoqa.com/nestedframes

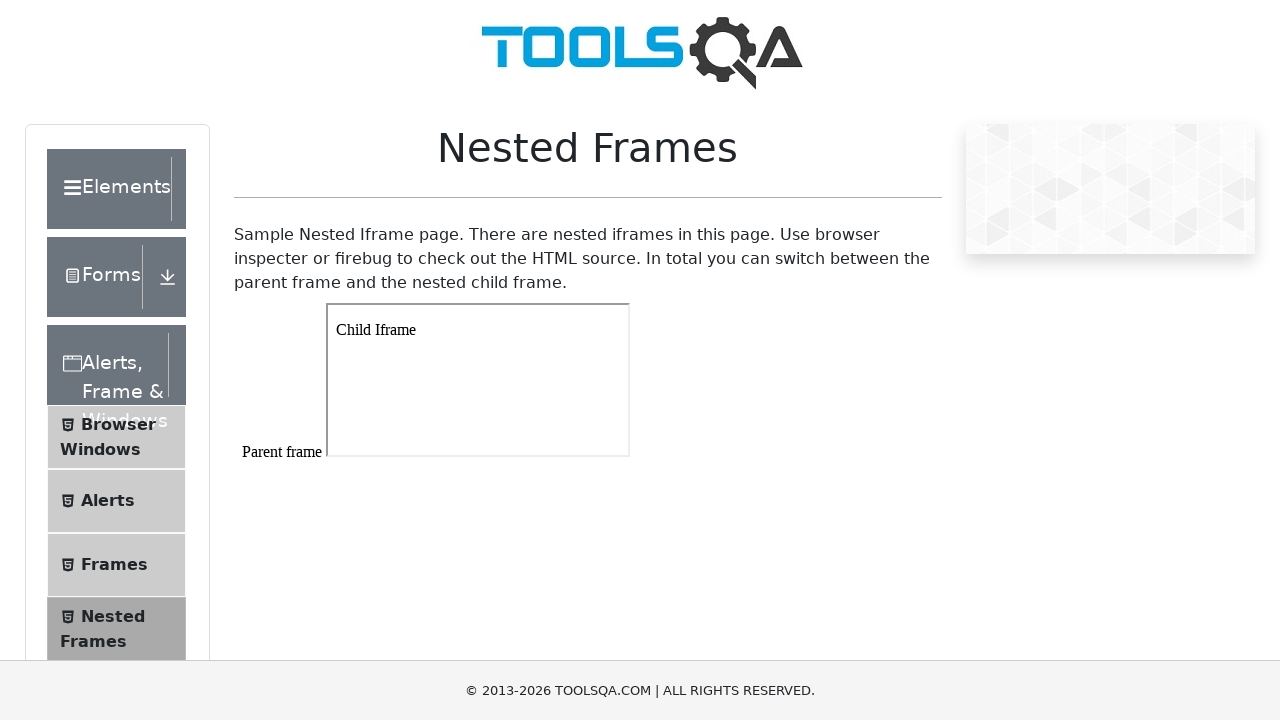

Navigated to nested frames test page
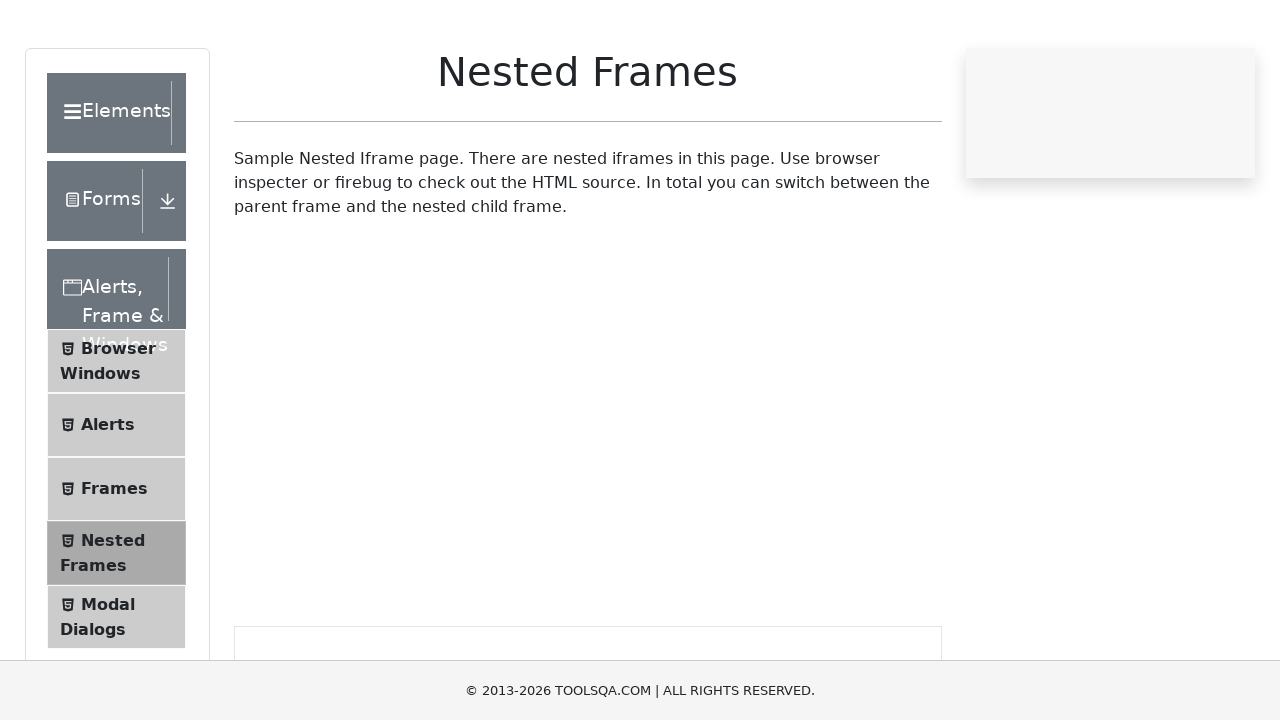

Located parent frame (frame1)
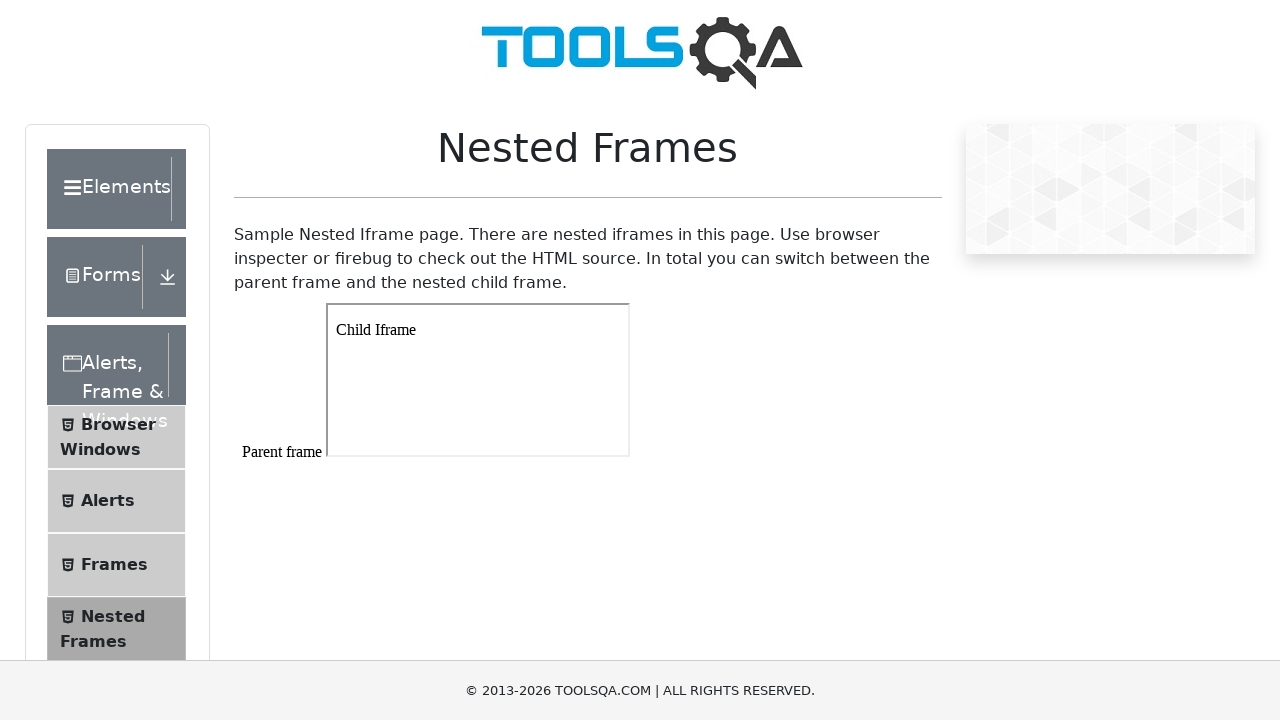

Retrieved child frames from parent frame
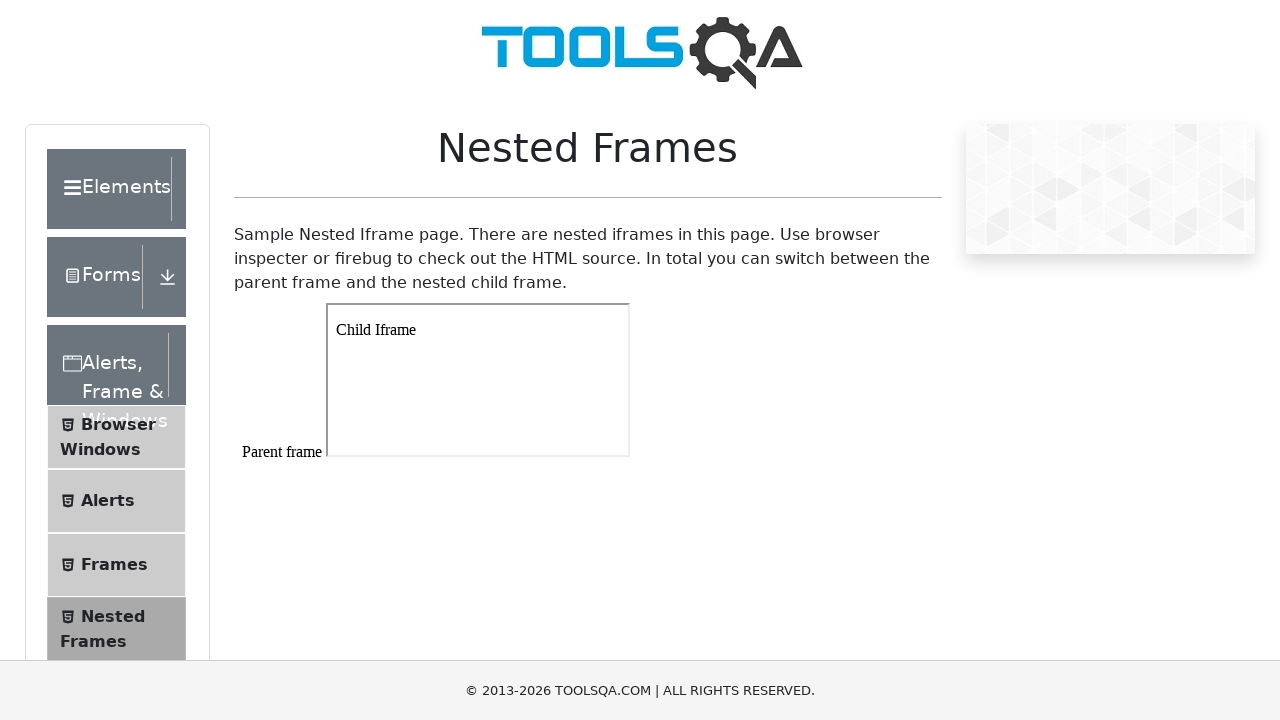

Selected first child frame
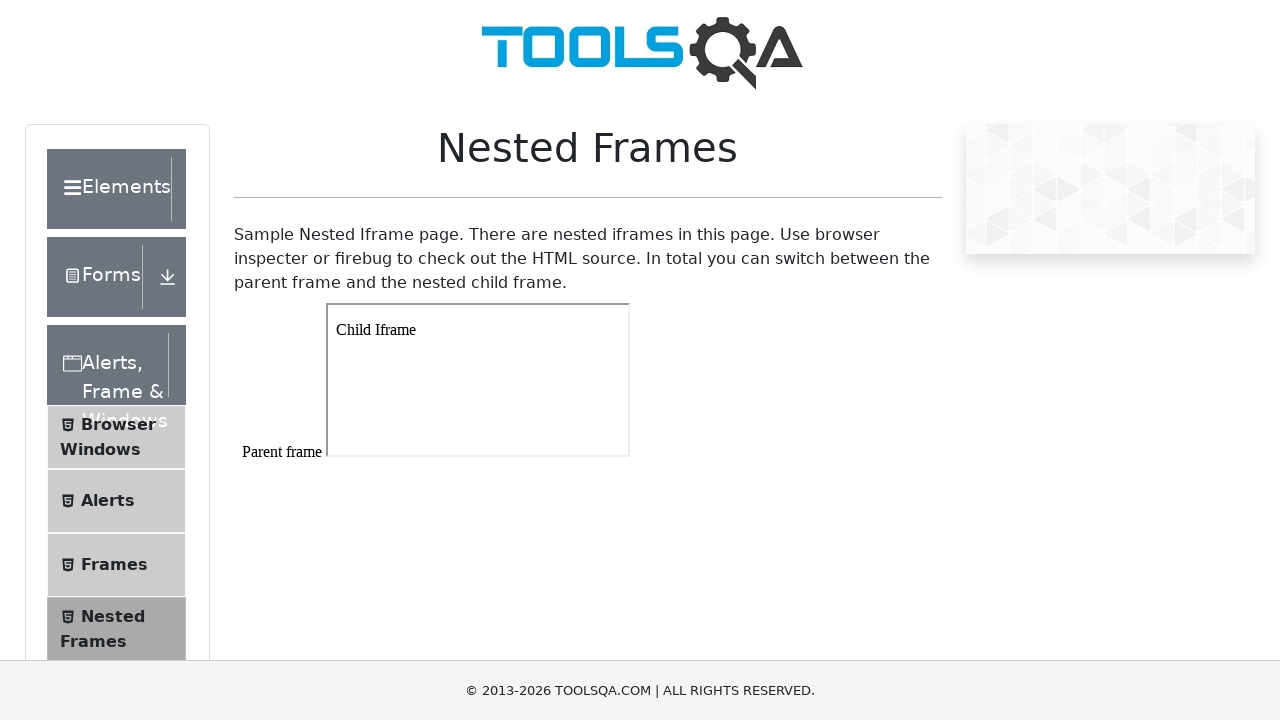

Retrieved text from paragraph in child frame: Child Iframe
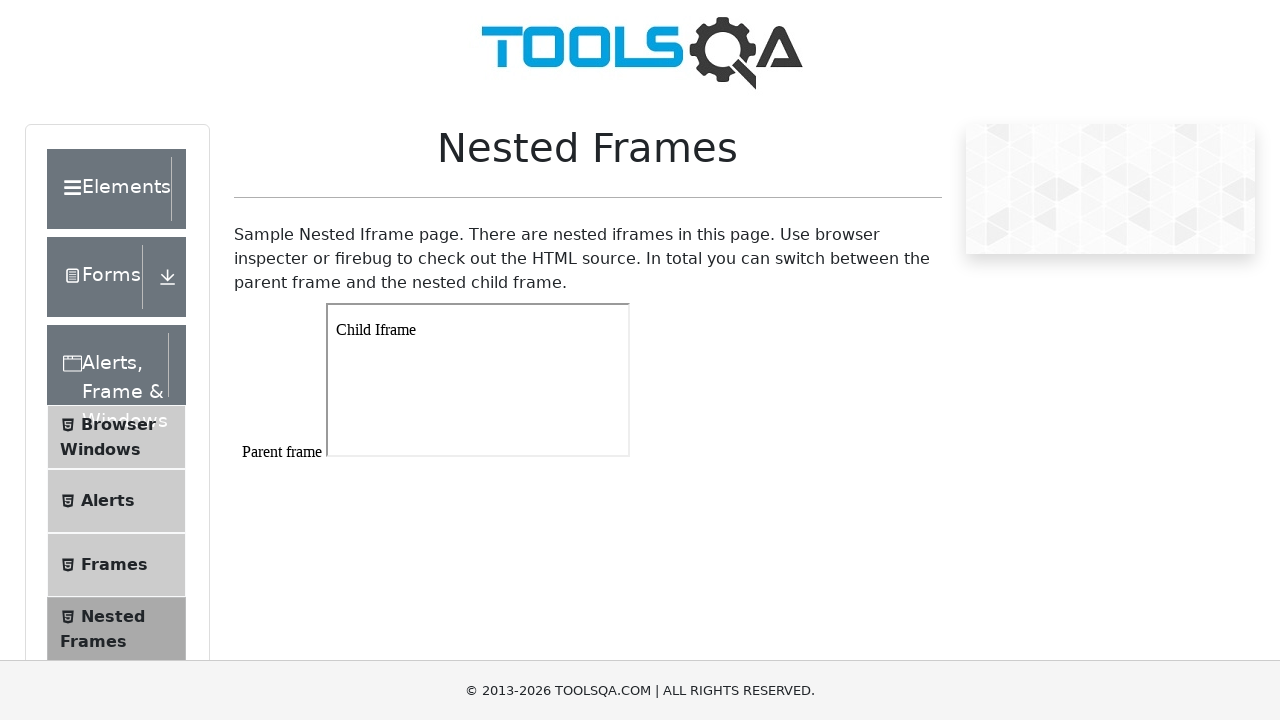

Retrieved text from parent frame body: 
Parent frame




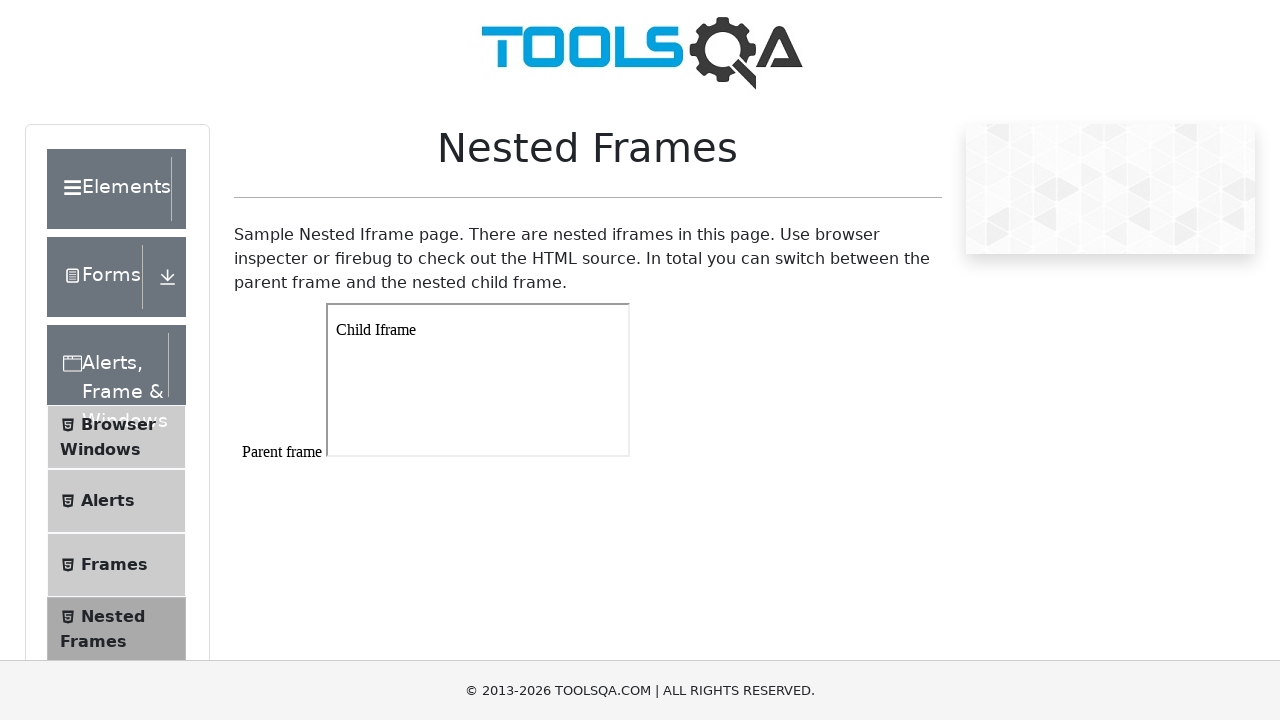

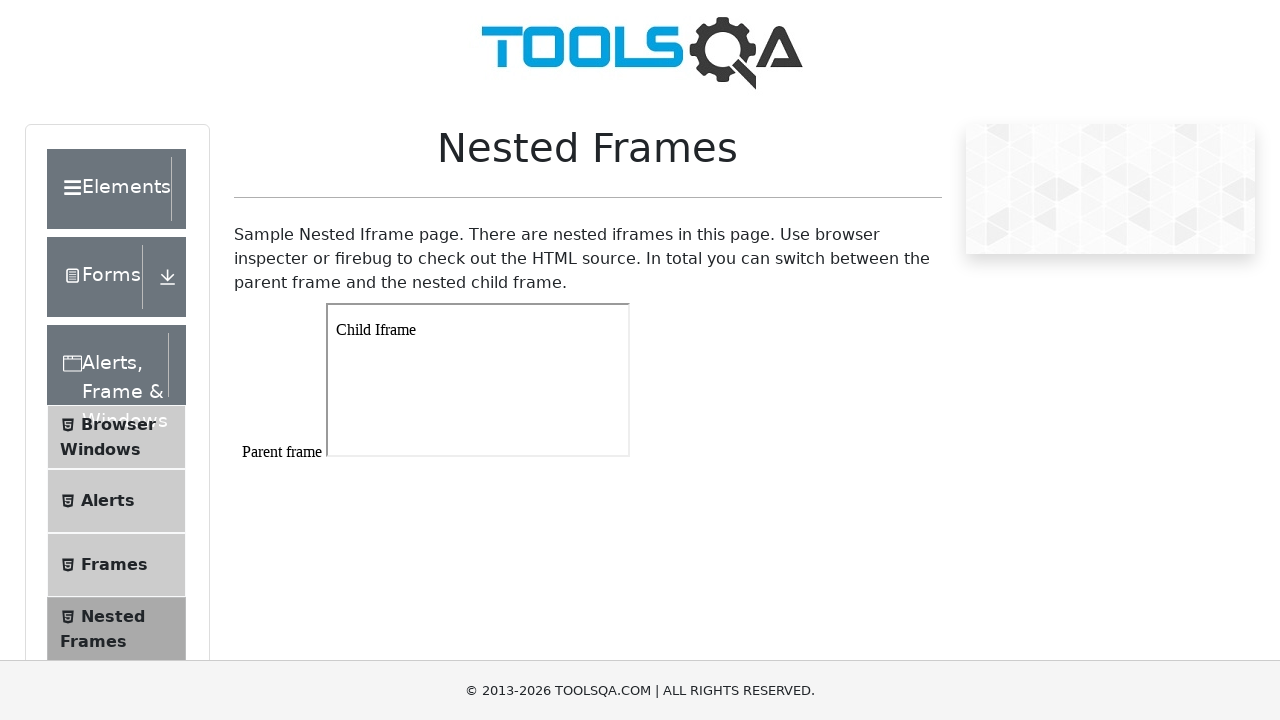